Navigates to OpenCart login page and fills the email input field with test data

Starting URL: https://naveenautomationlabs.com/opencart/index.php?route=account/login

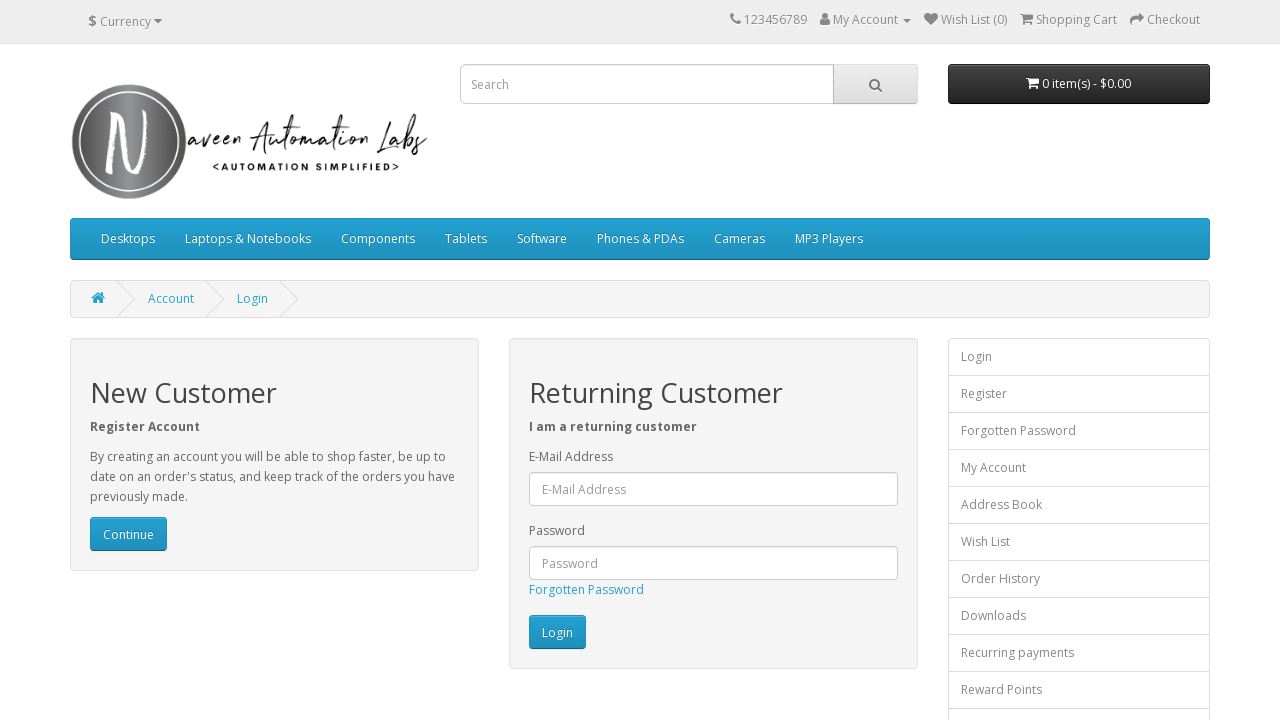

Navigated to OpenCart login page
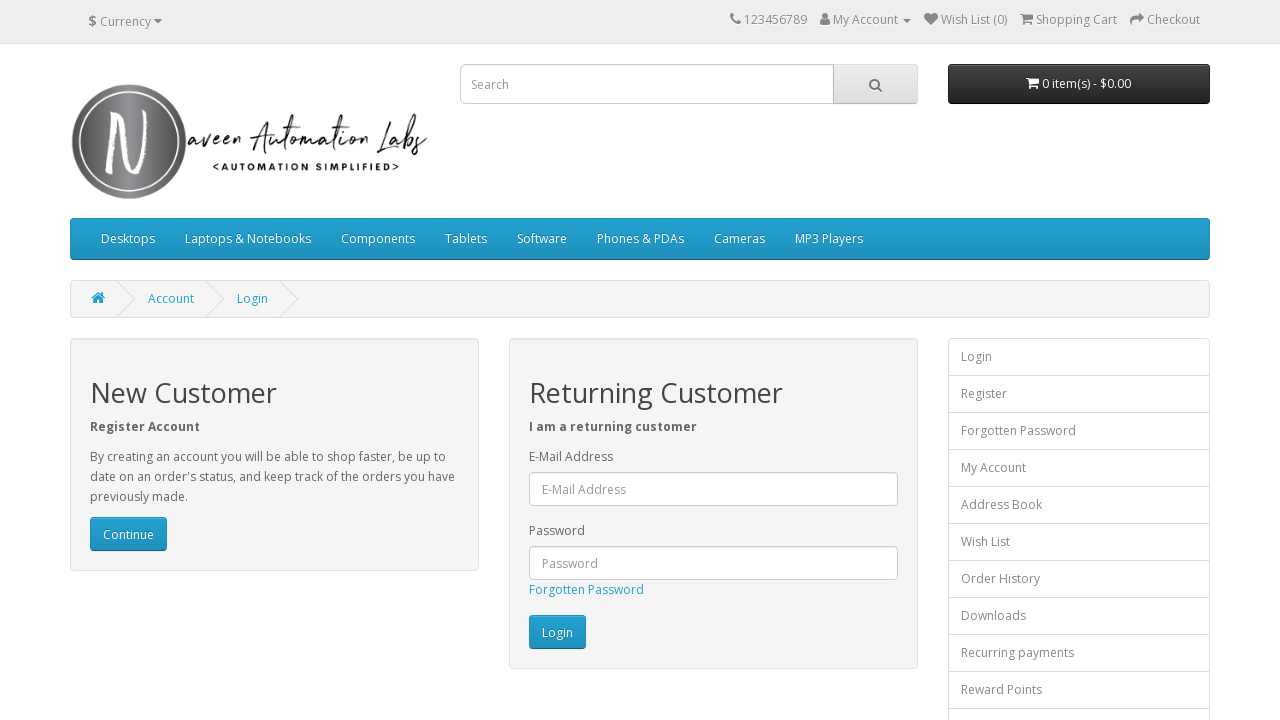

Filled email input field with 'testAutomation' on #input-email
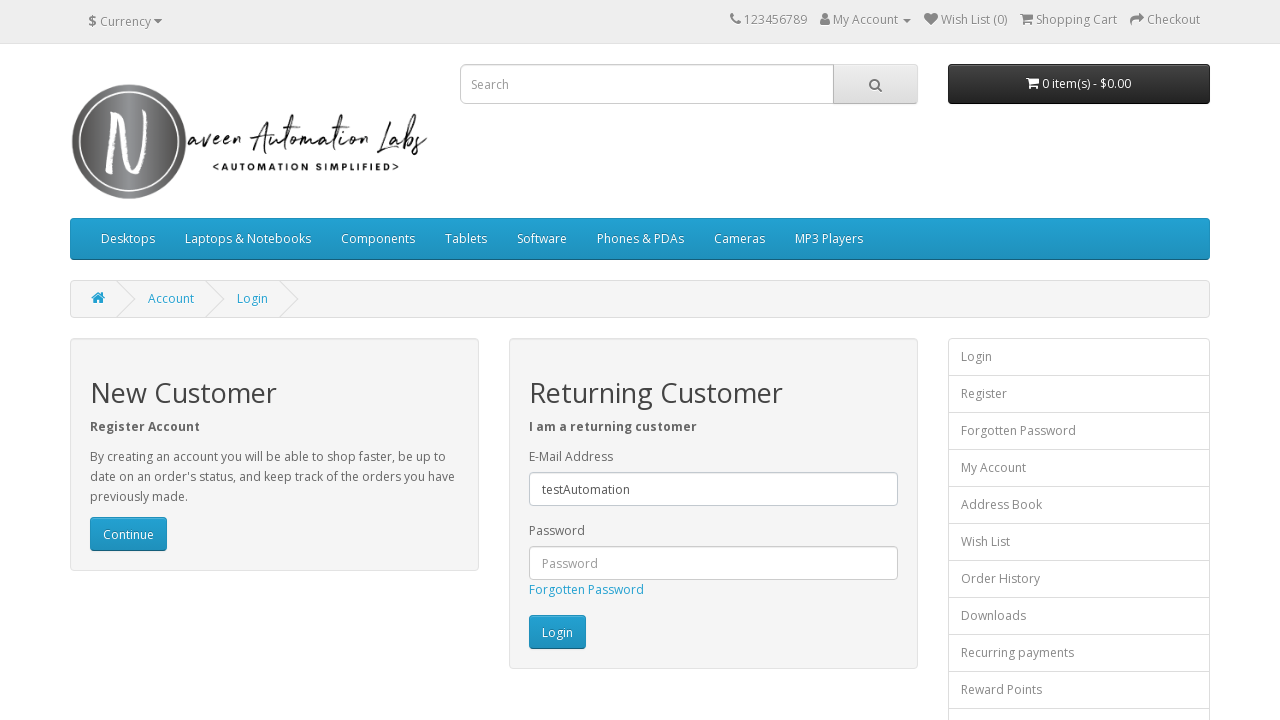

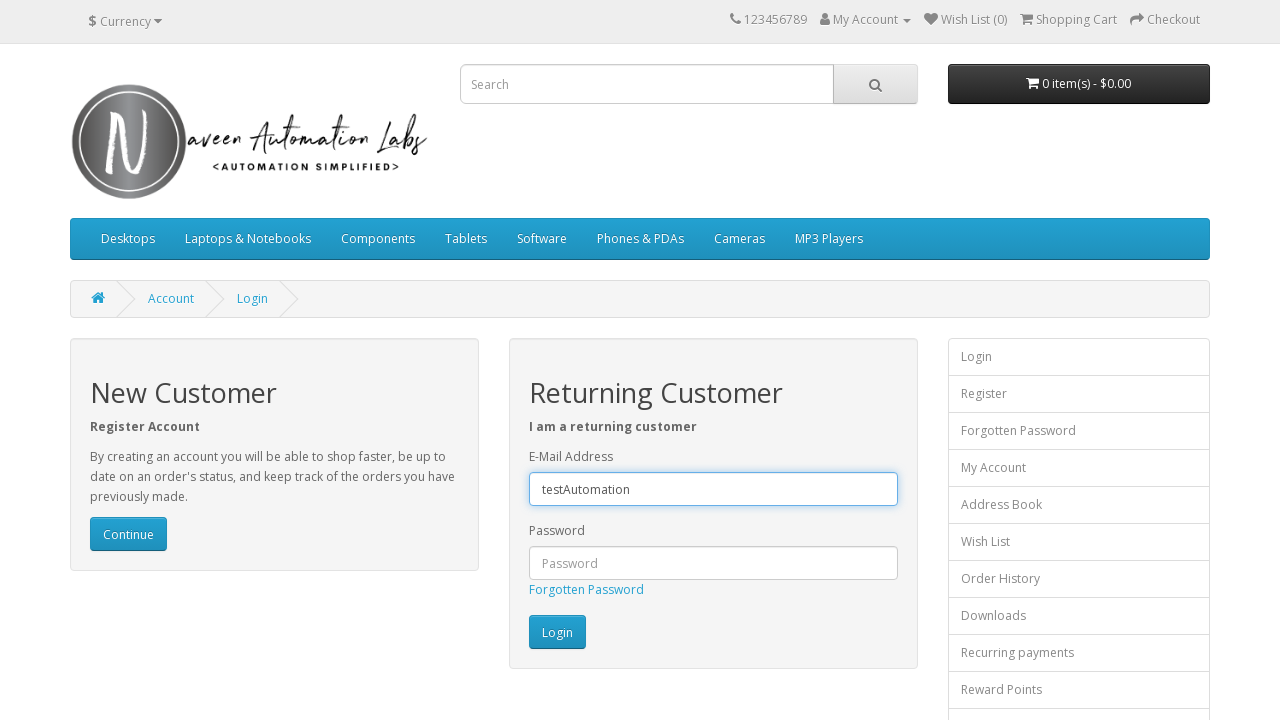